Tests a practice form by filling in a name field, clicking a checkbox, submitting the form, and interacting with a dropdown to select different options

Starting URL: https://rahulshettyacademy.com/angularpractice/

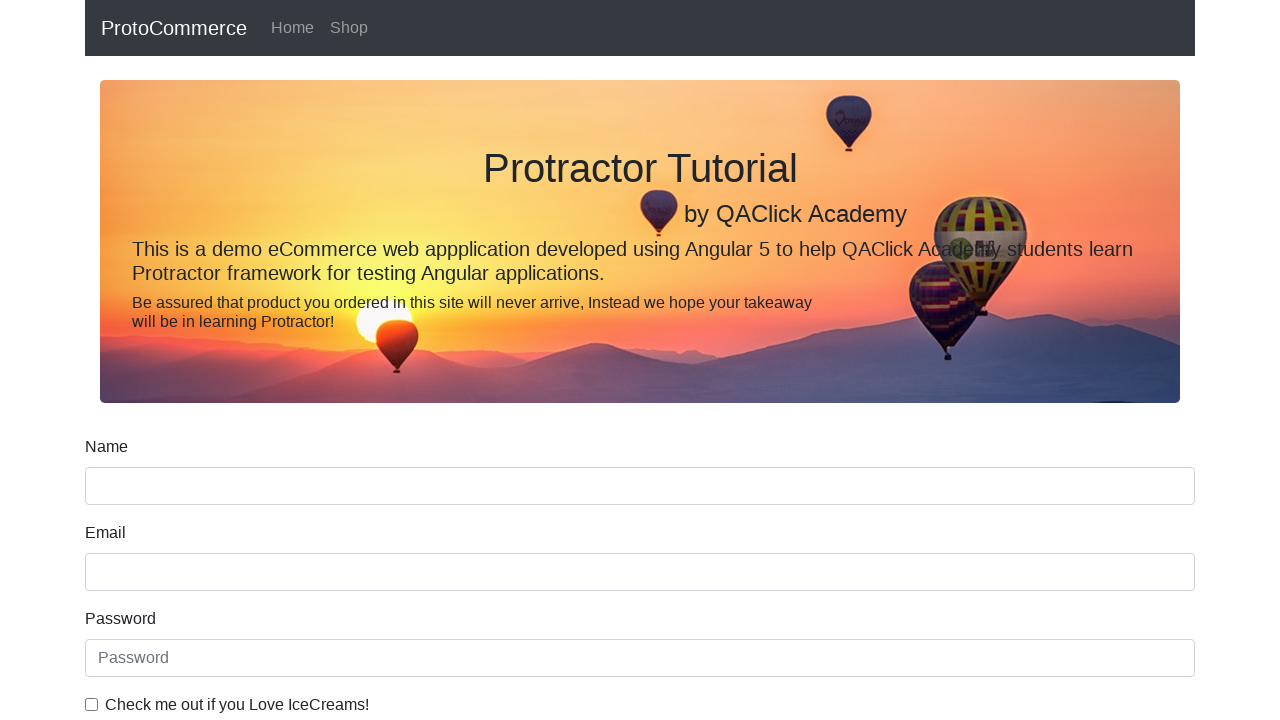

Filled name field with 'Randa' on input[name='name']
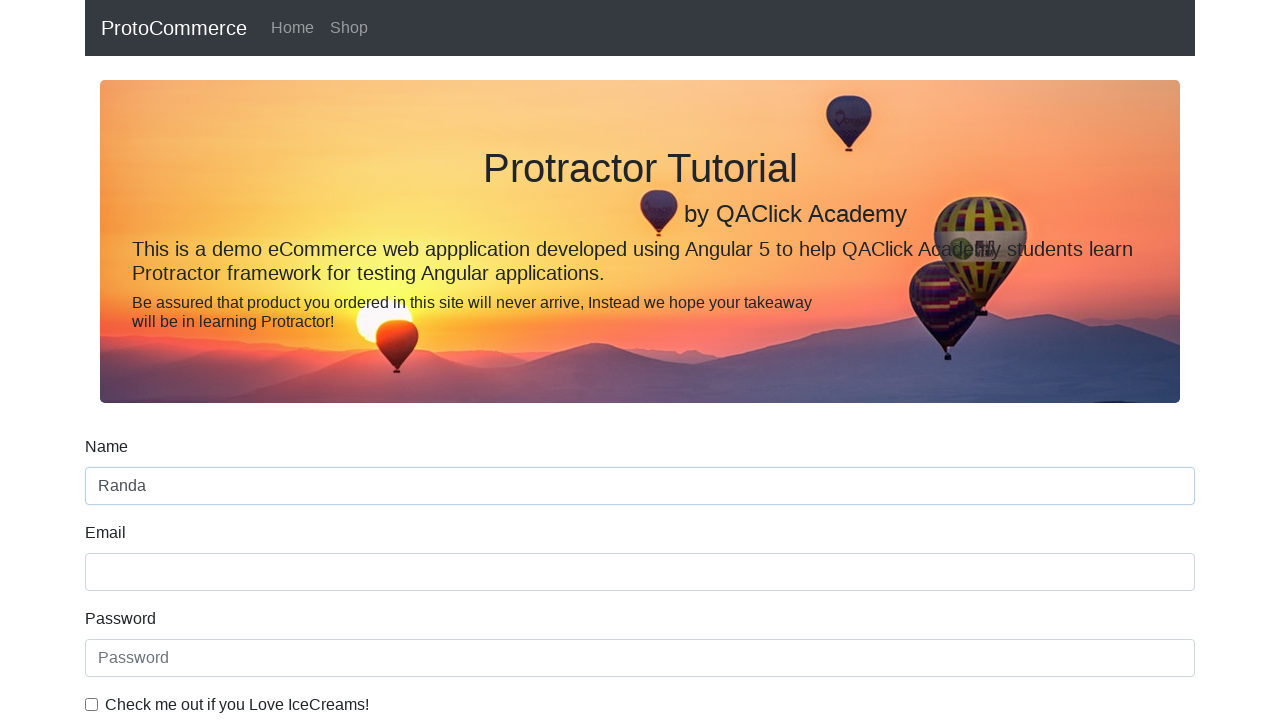

Clicked the practice form checkbox at (92, 704) on #exampleCheck1
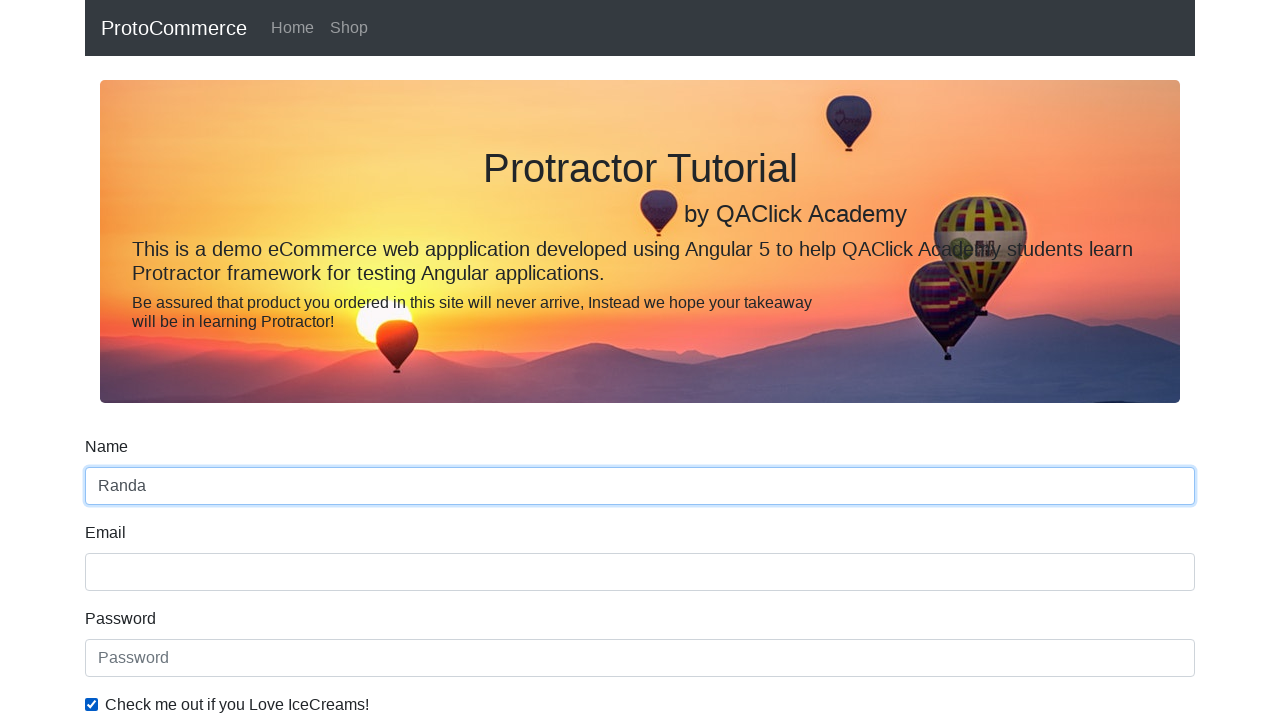

Filled name field with 'Randa' again on input[name='name']
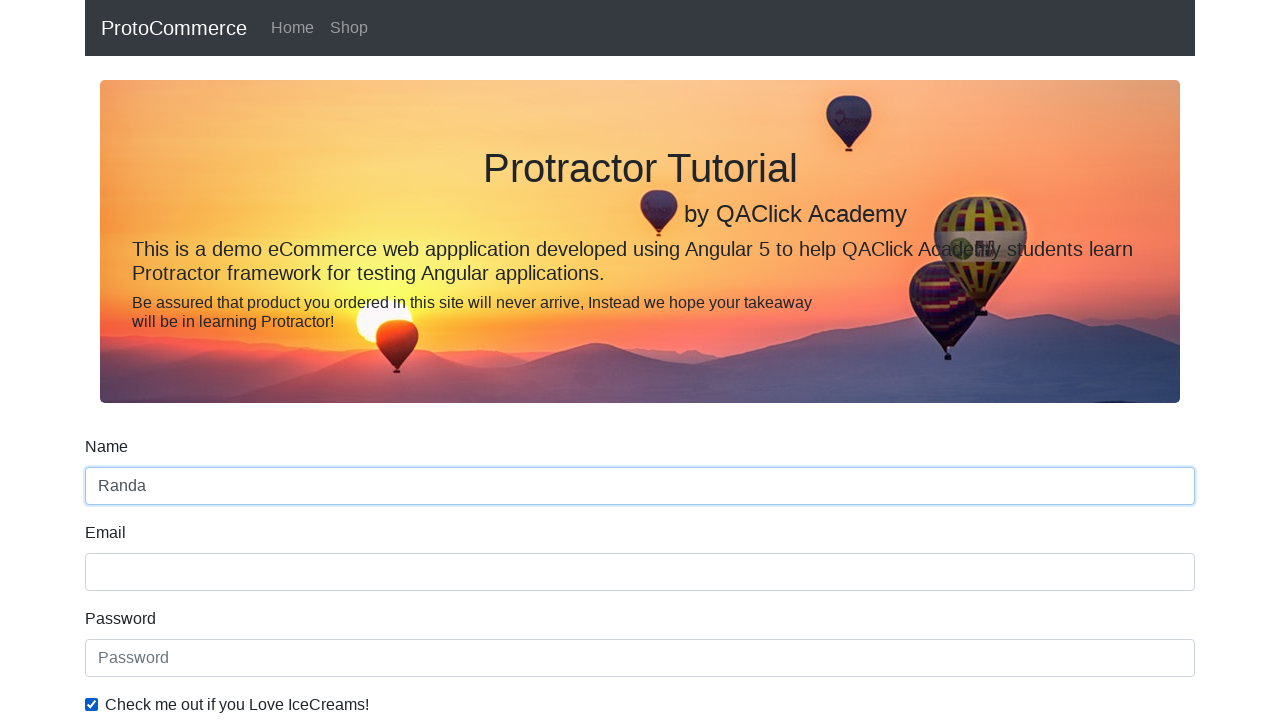

Clicked the form submit button at (123, 491) on input[type='submit']
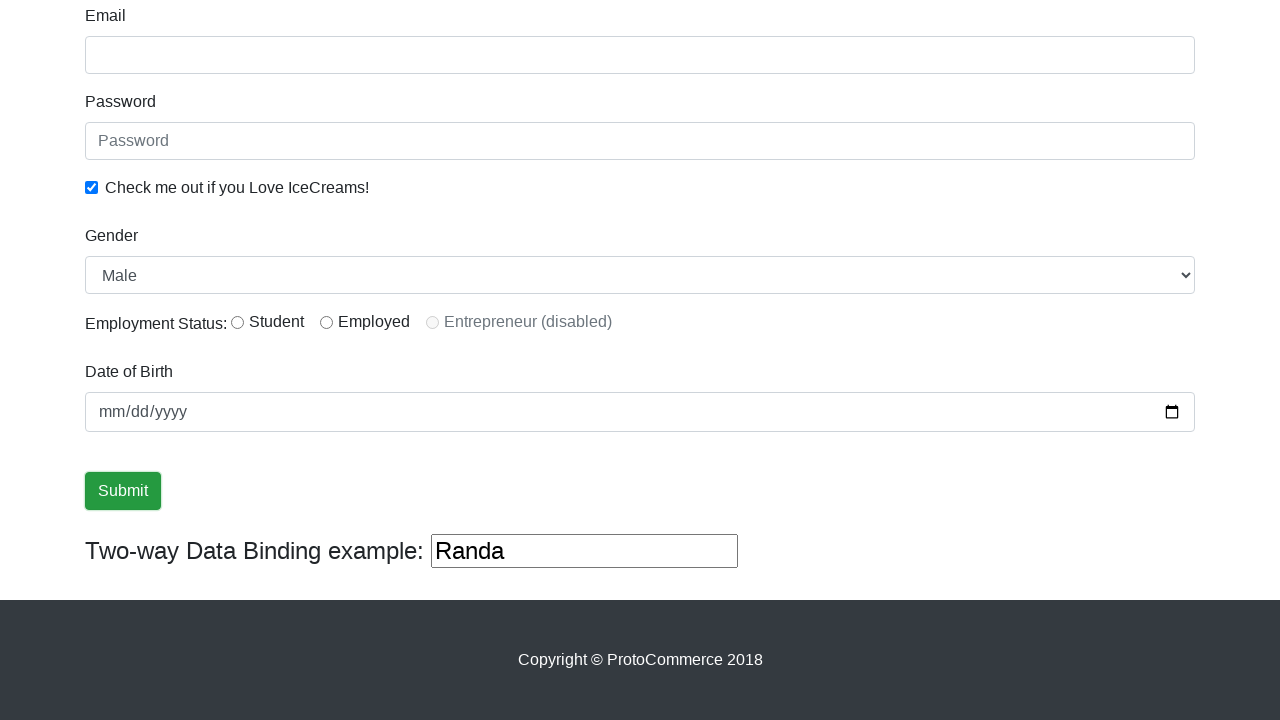

Form submission success message appeared
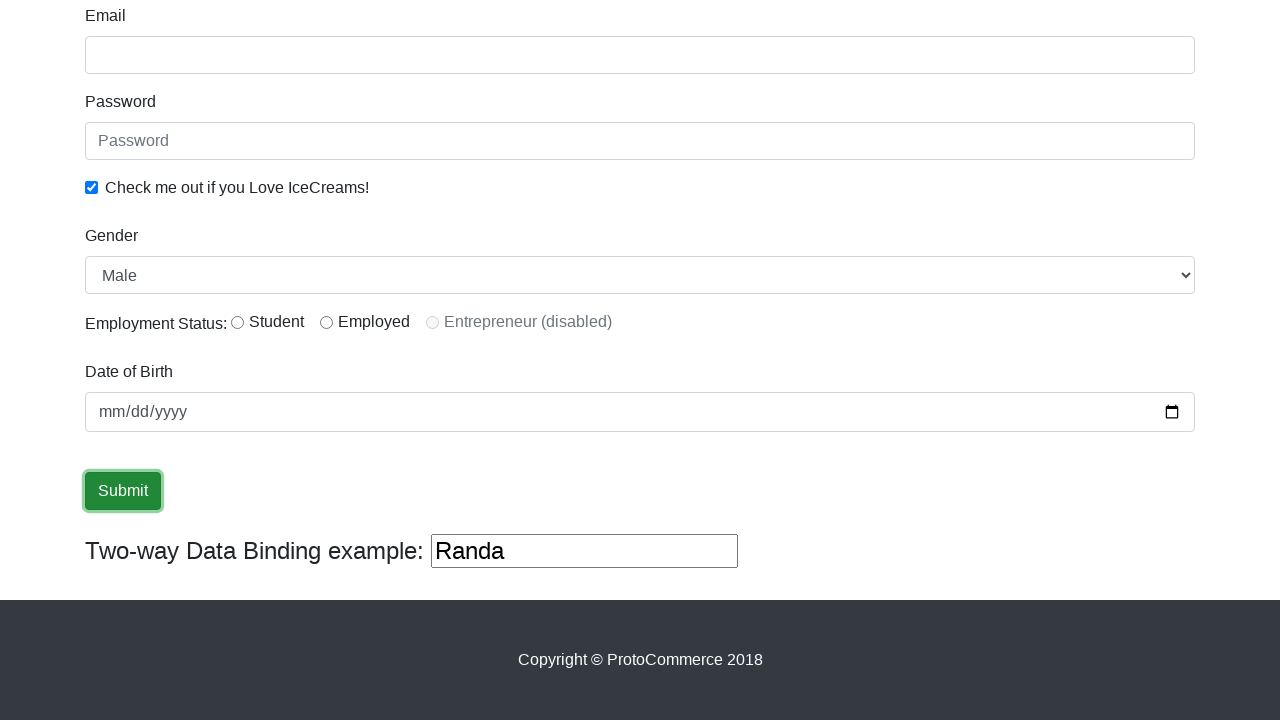

Selected 'Female' from the dropdown menu on #exampleFormControlSelect1
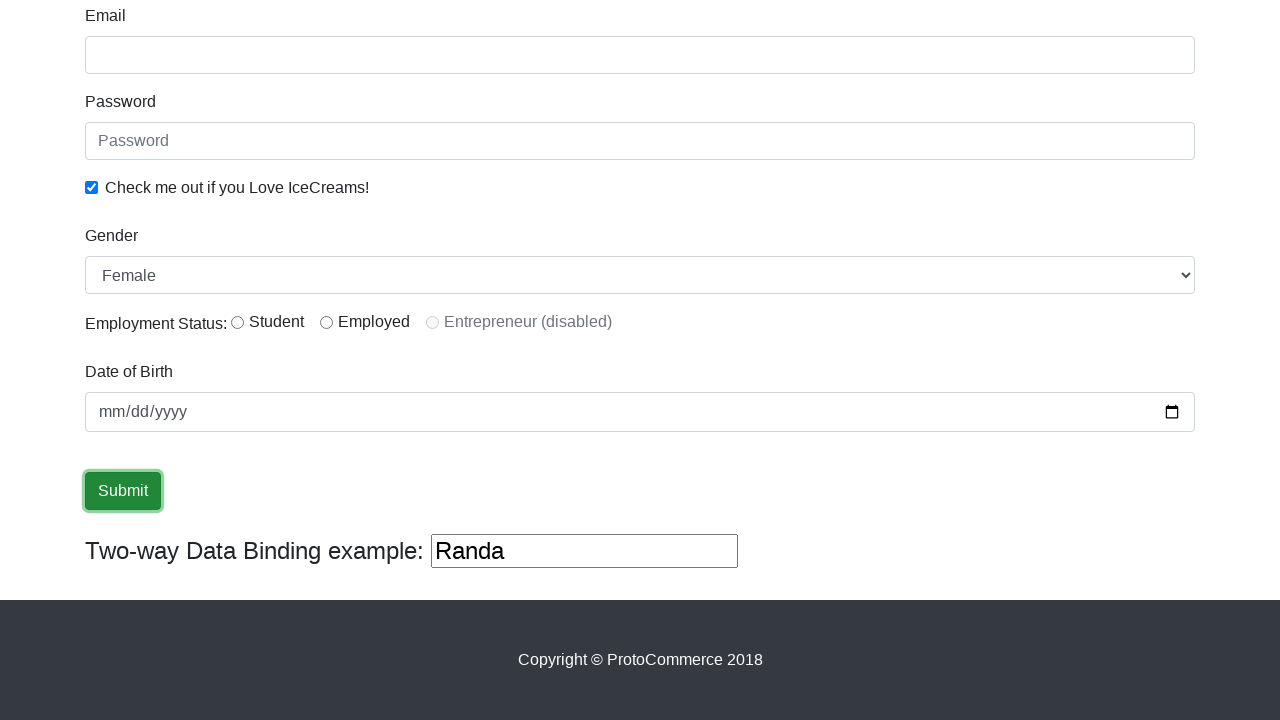

Selected first option from the dropdown by index on #exampleFormControlSelect1
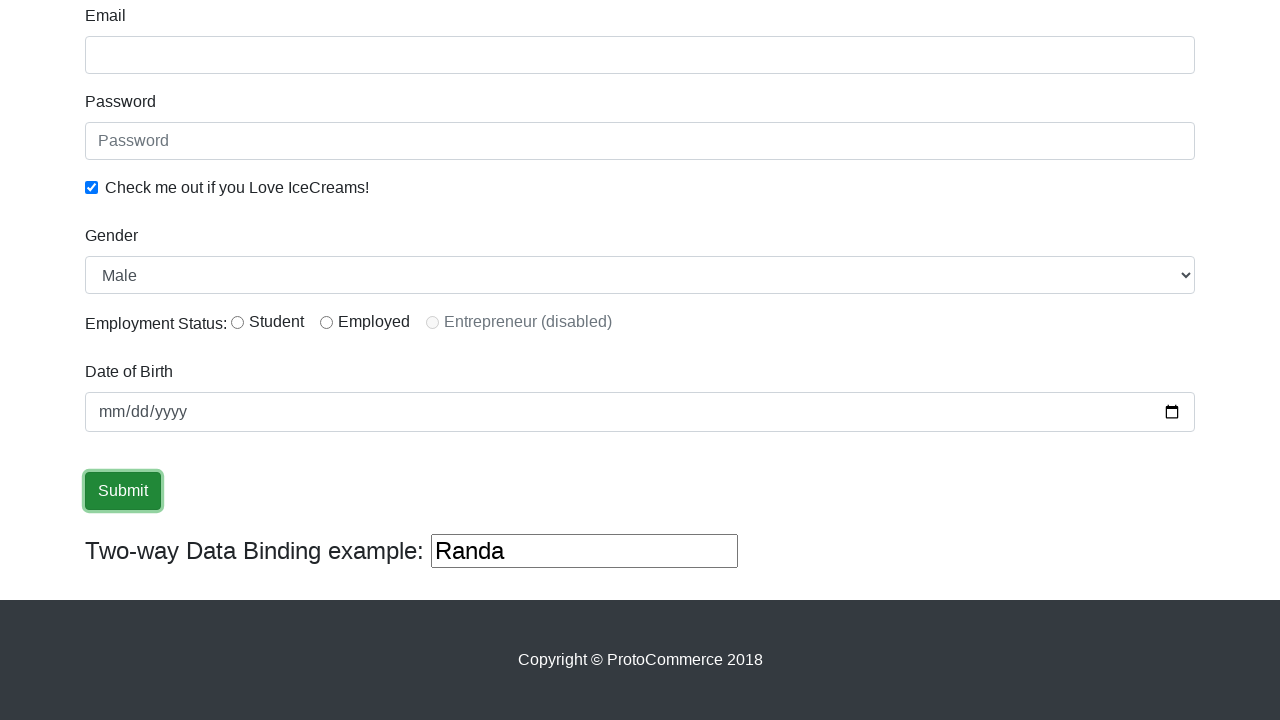

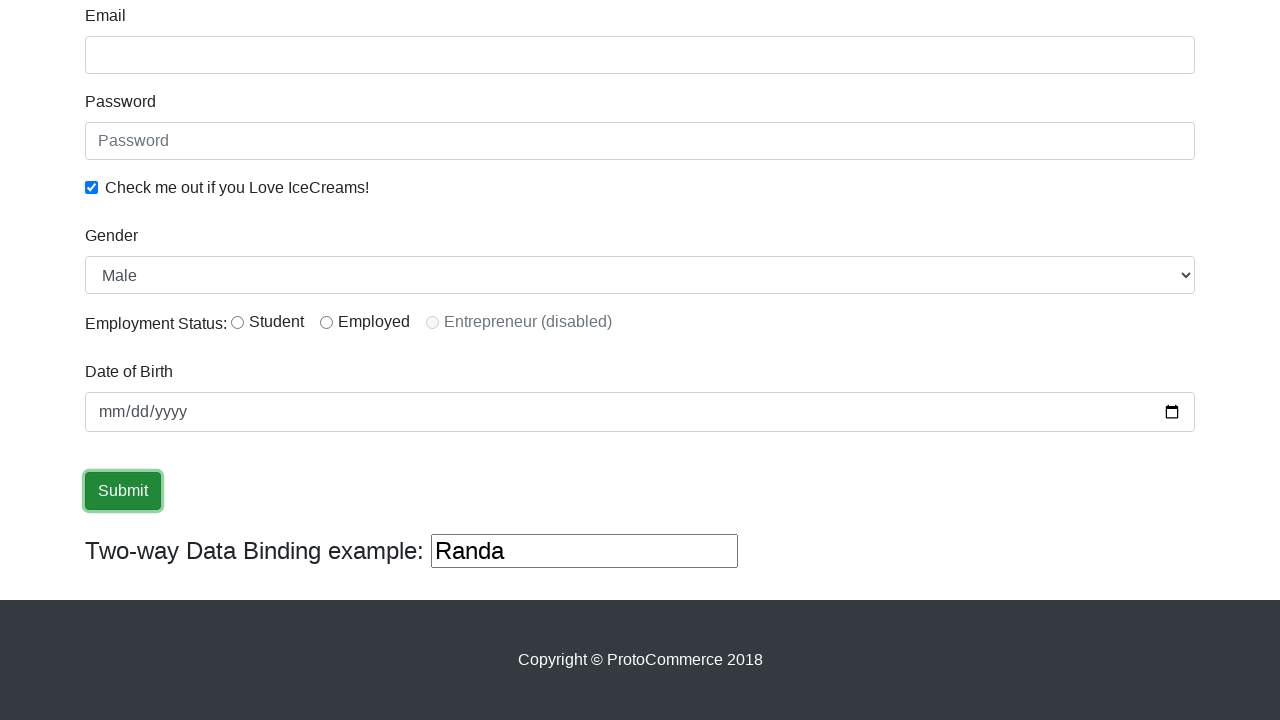